Tests file upload functionality on W3Schools tutorial page by selecting a file using the file input element

Starting URL: https://www.w3schools.com/howto/howto_html_file_upload_button.asp

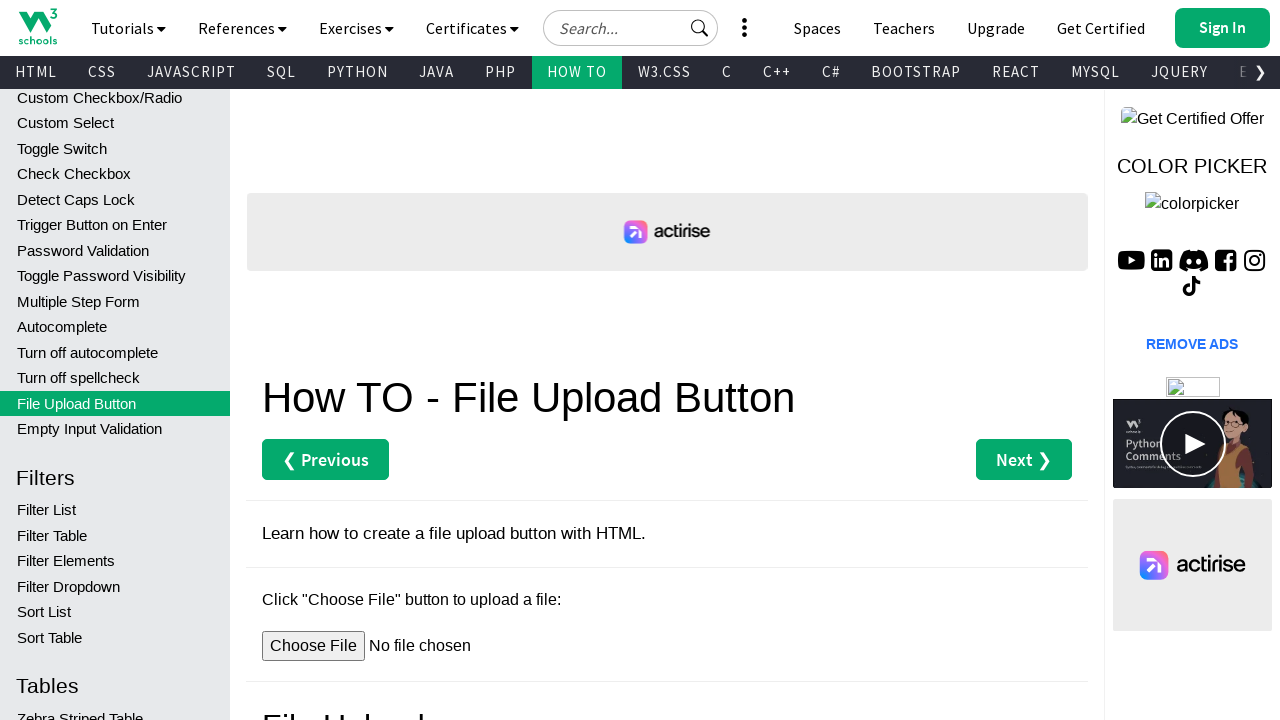

Created temporary test file for upload
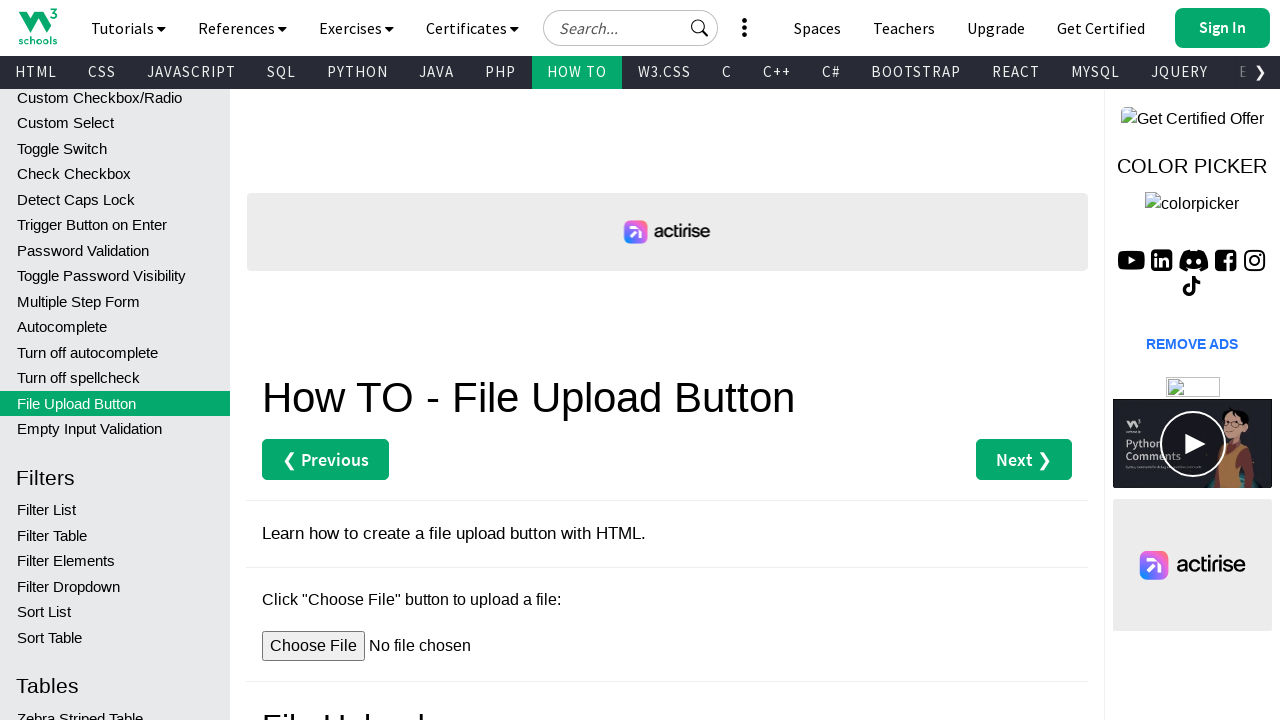

Selected test file using file input element with set_input_files()
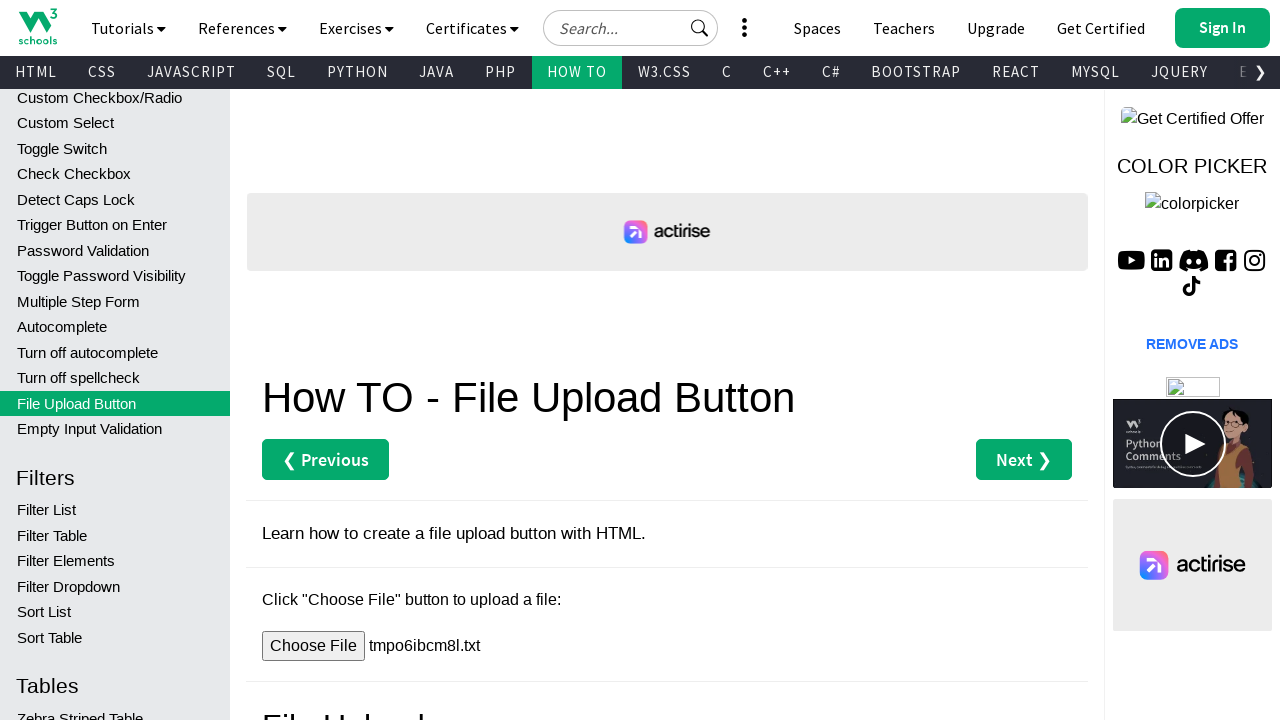

Waited 2 seconds to observe file upload
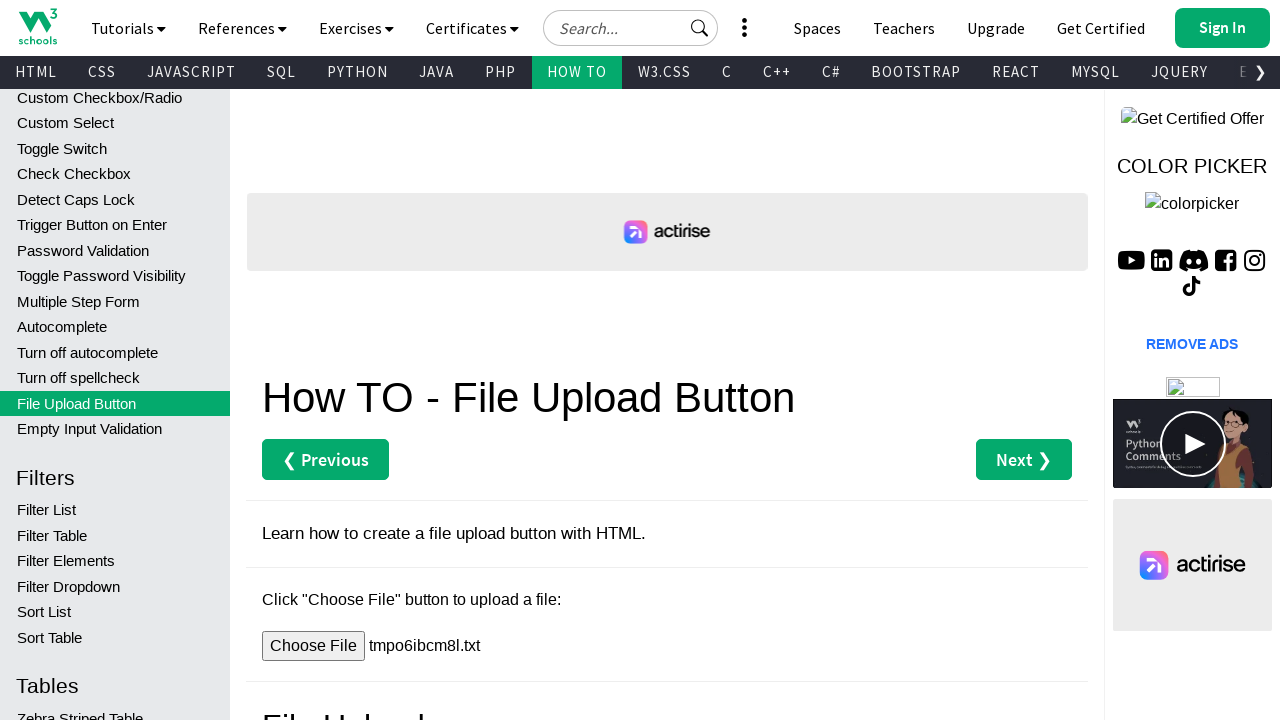

Cleaned up temporary test file
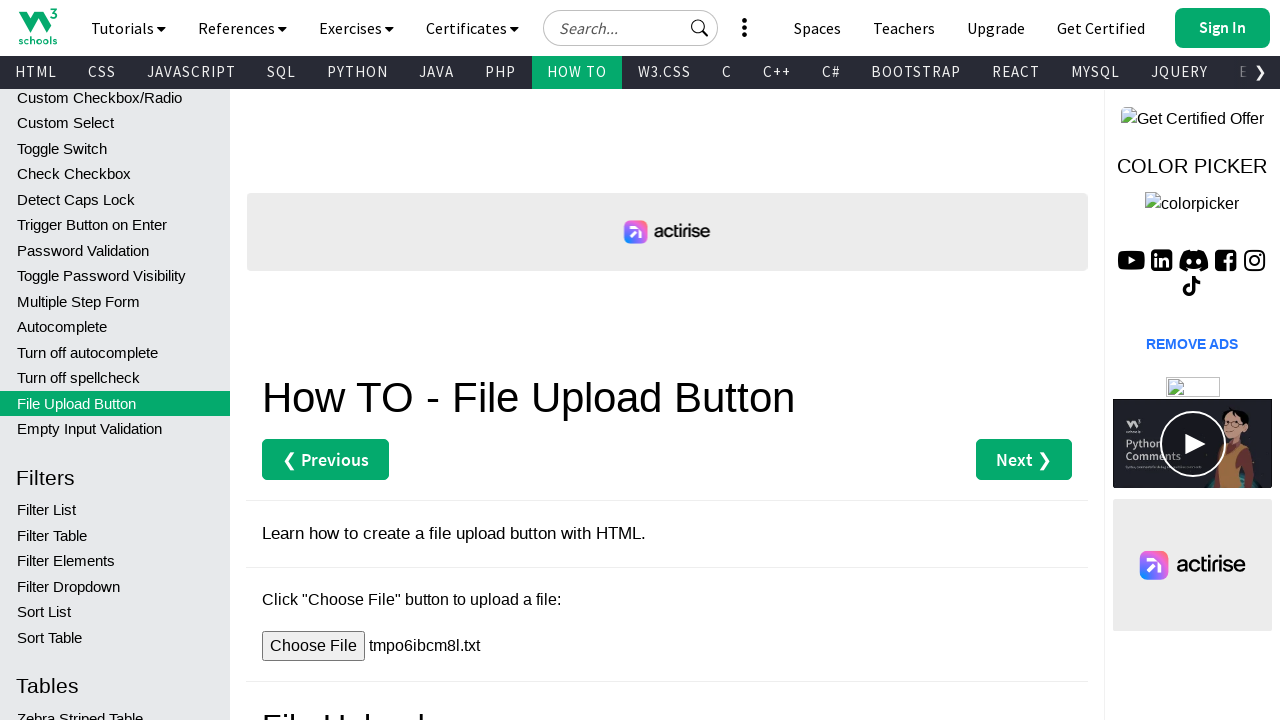

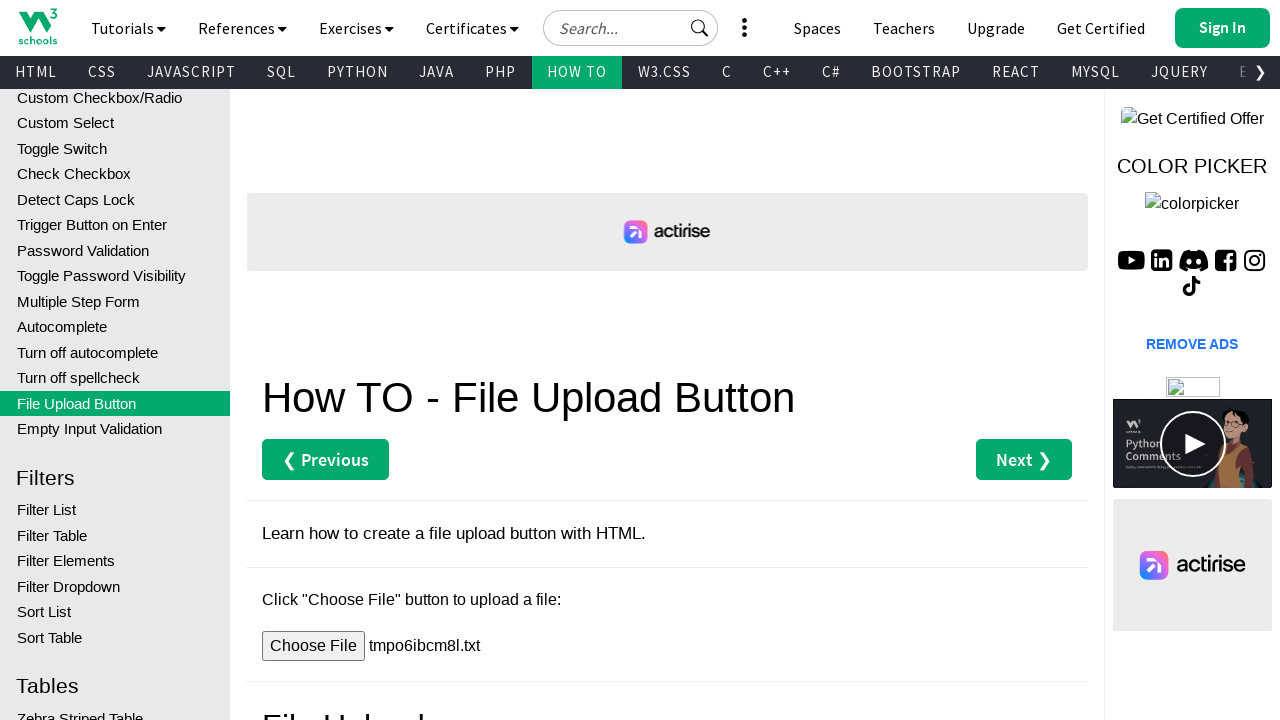